Tests email validation by submitting invalid email formats and verifying error state

Starting URL: https://demoqa.com/text-box

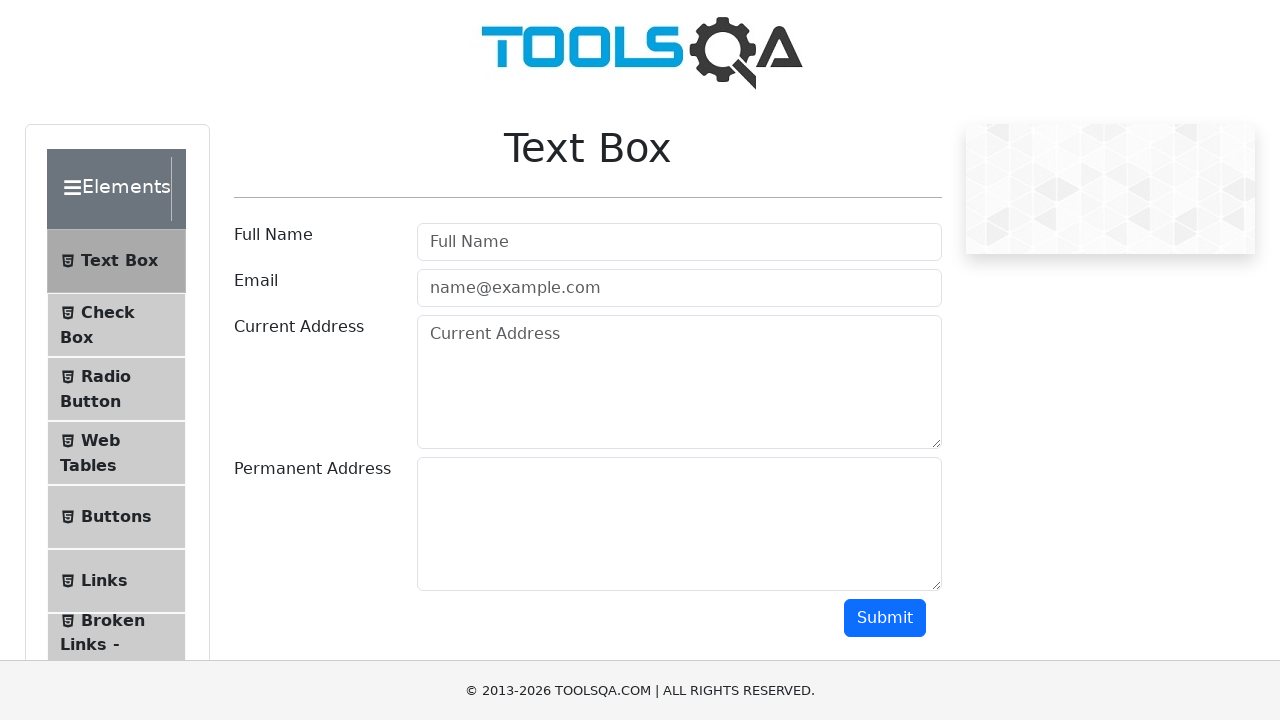

Navigated to text-box page
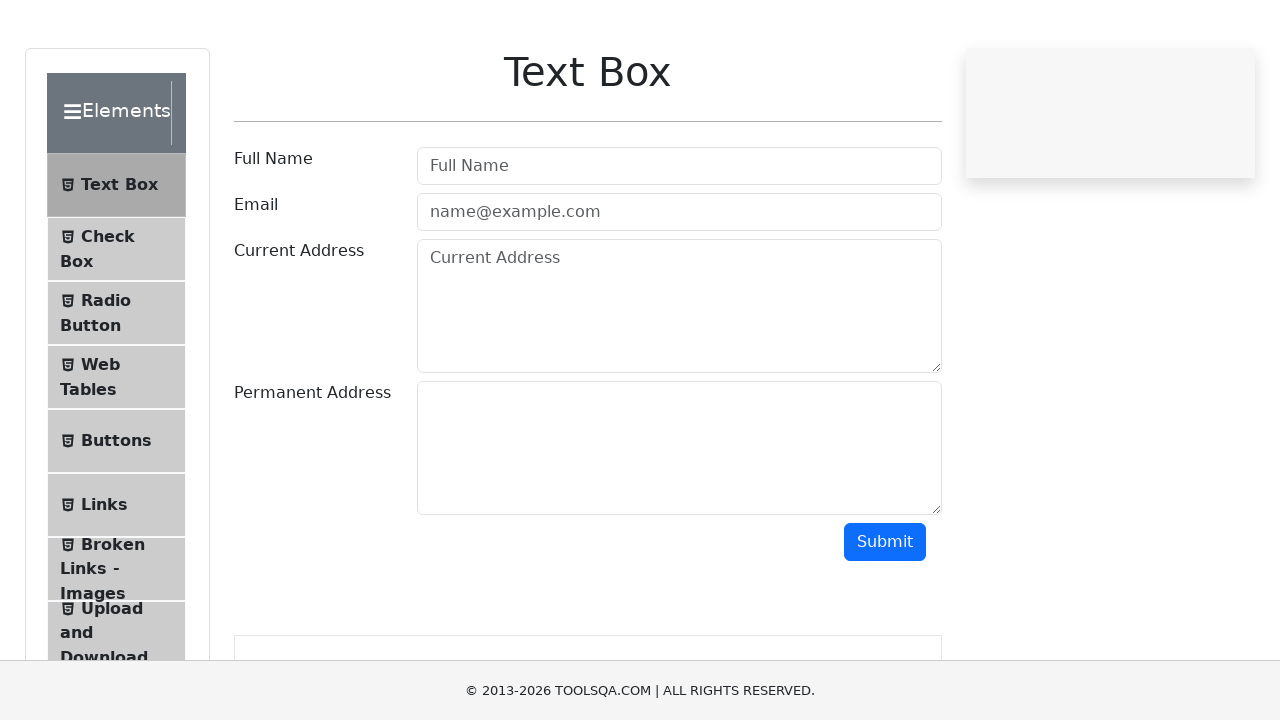

Filled email field with invalid format: 'a' on #userEmail
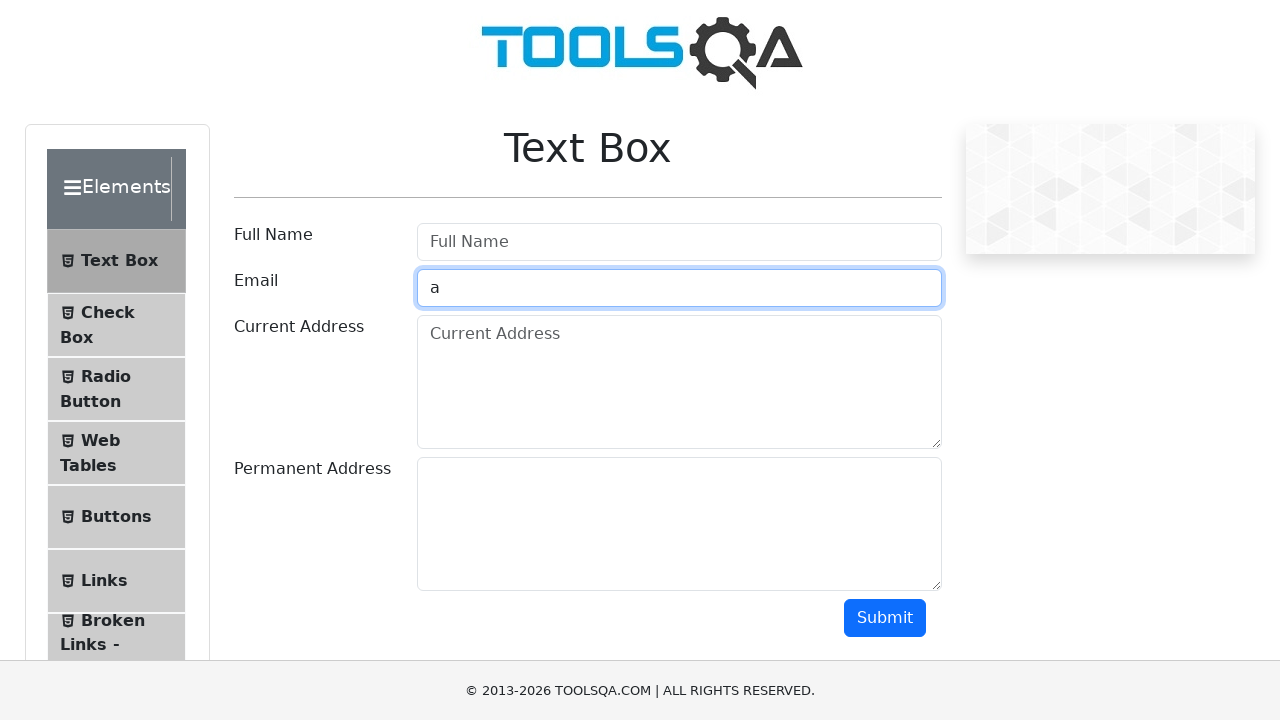

Scrolled down to make submit button visible
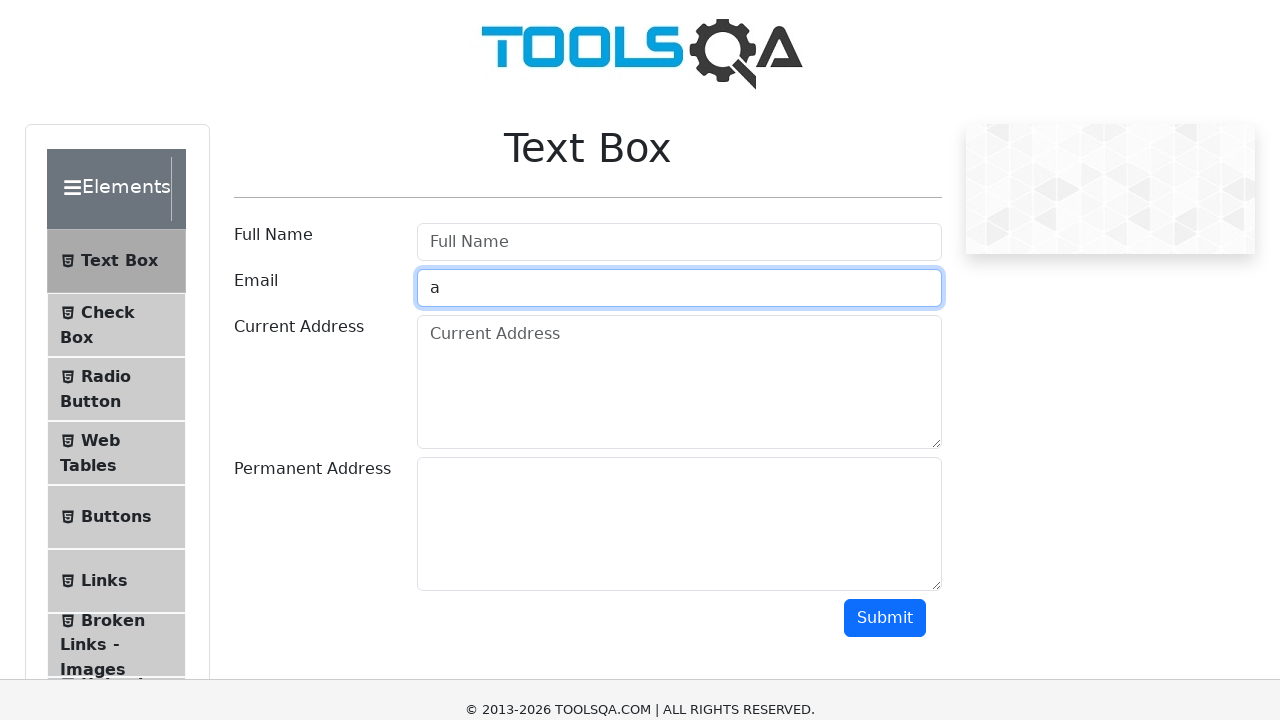

Clicked submit button at (885, 518) on #submit
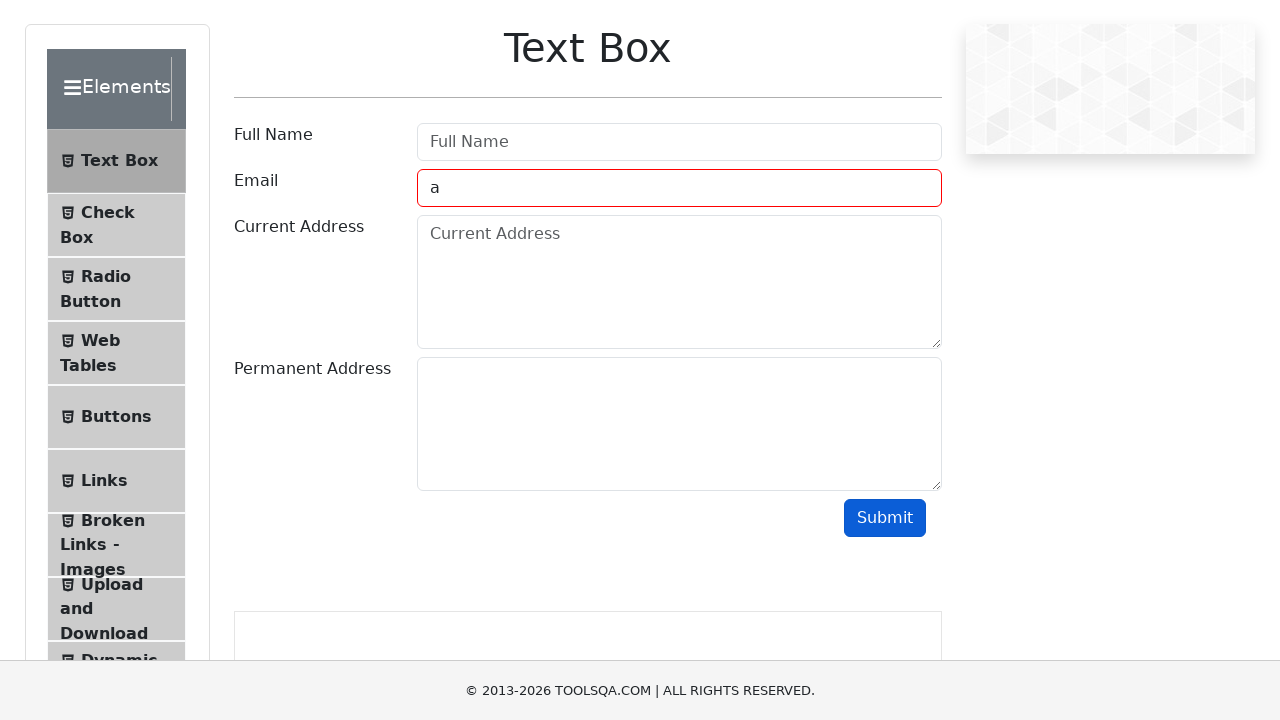

Verified error state applied to email field for invalid email: 'a'
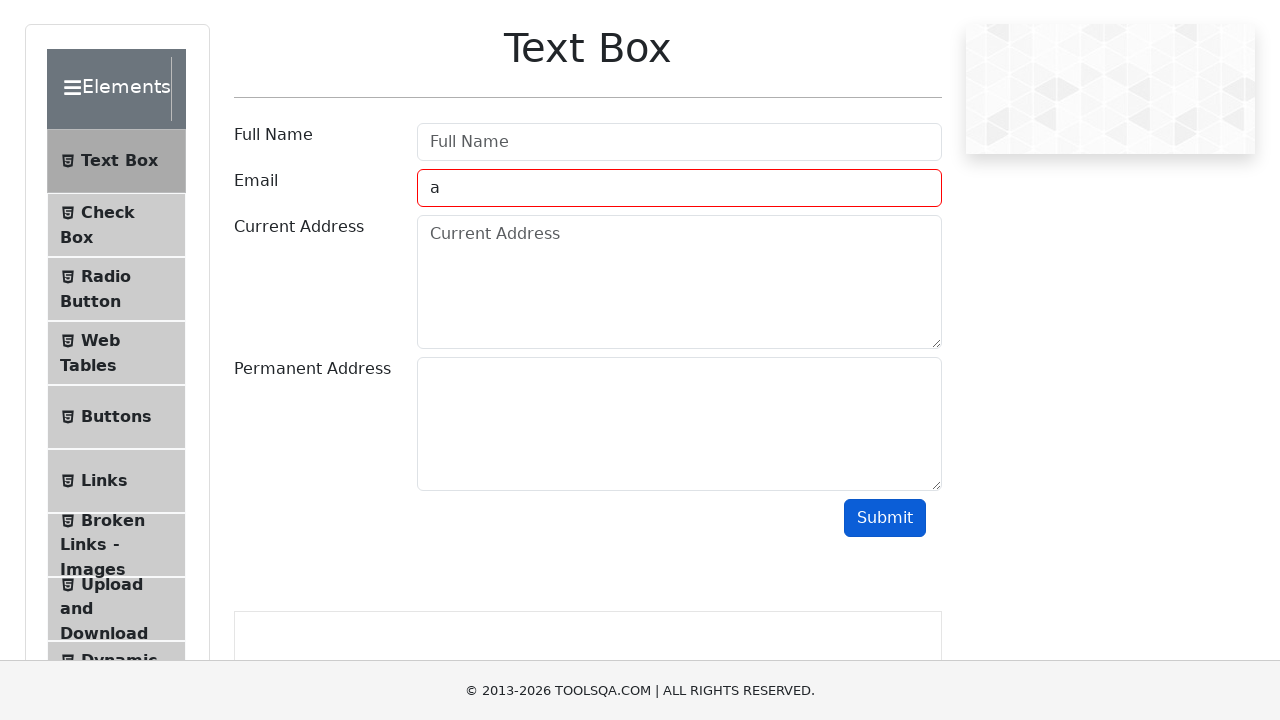

Navigated to text-box page
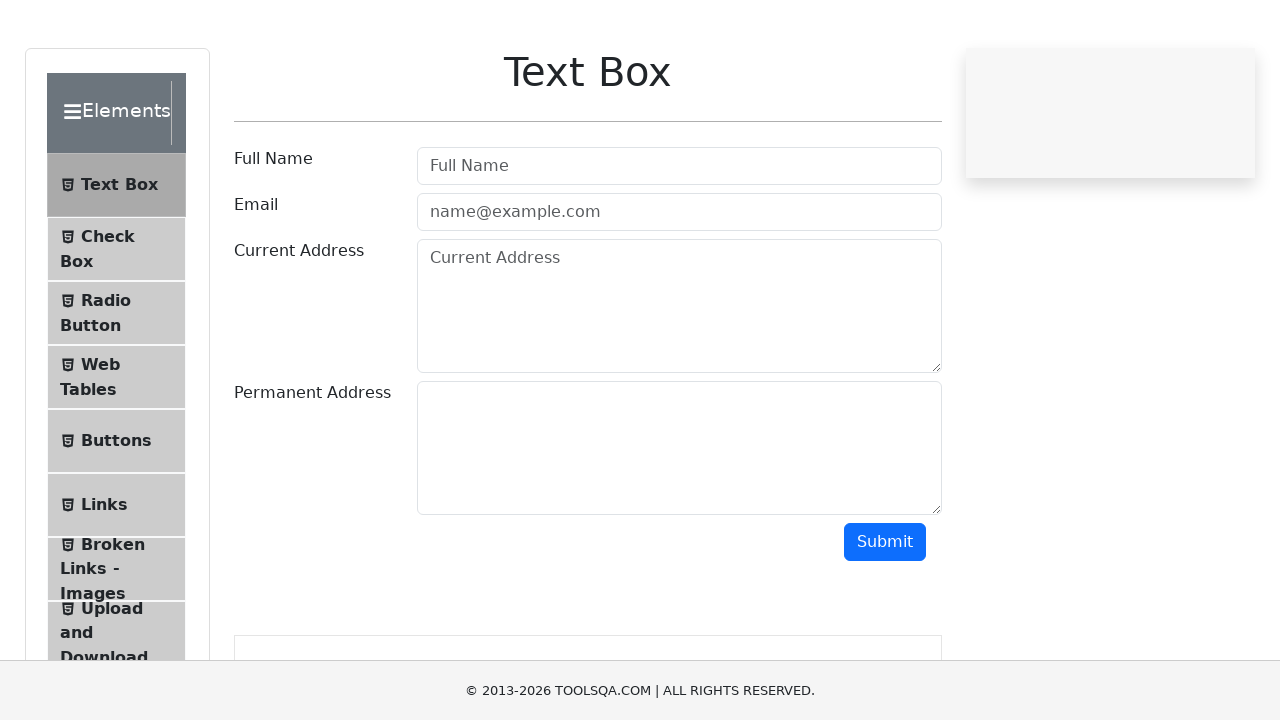

Filled email field with invalid format: 'a@' on #userEmail
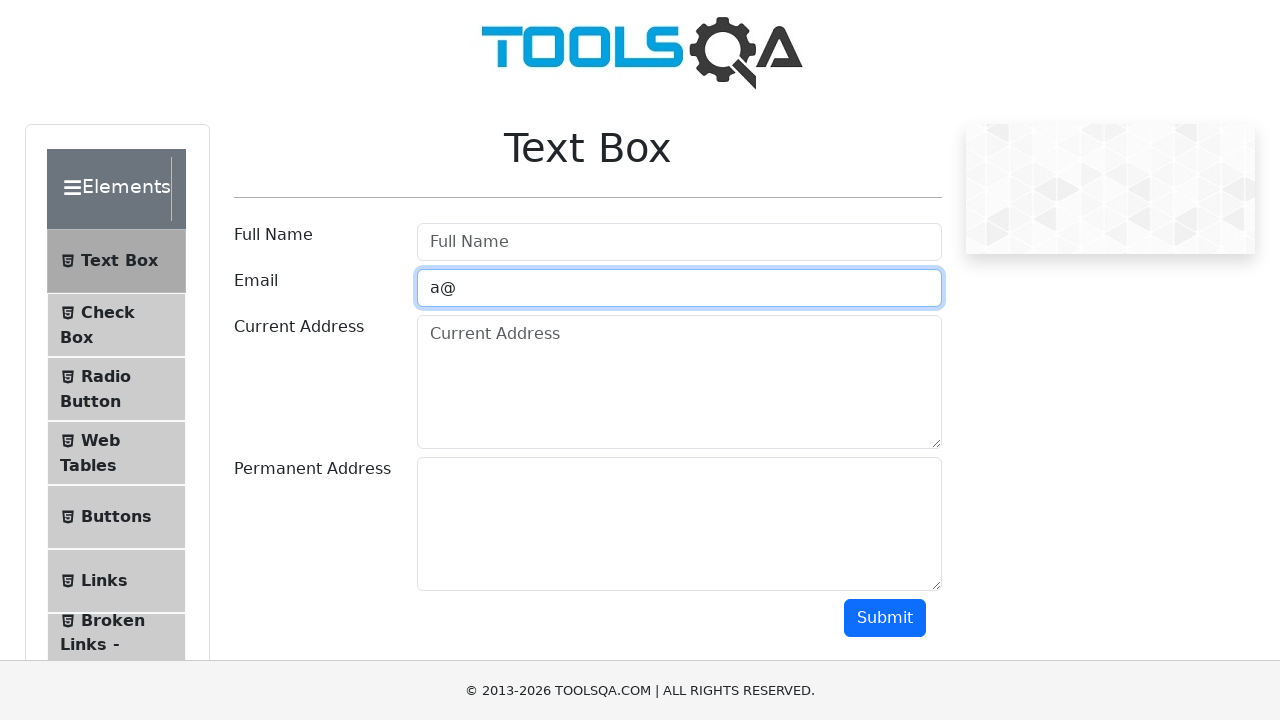

Scrolled down to make submit button visible
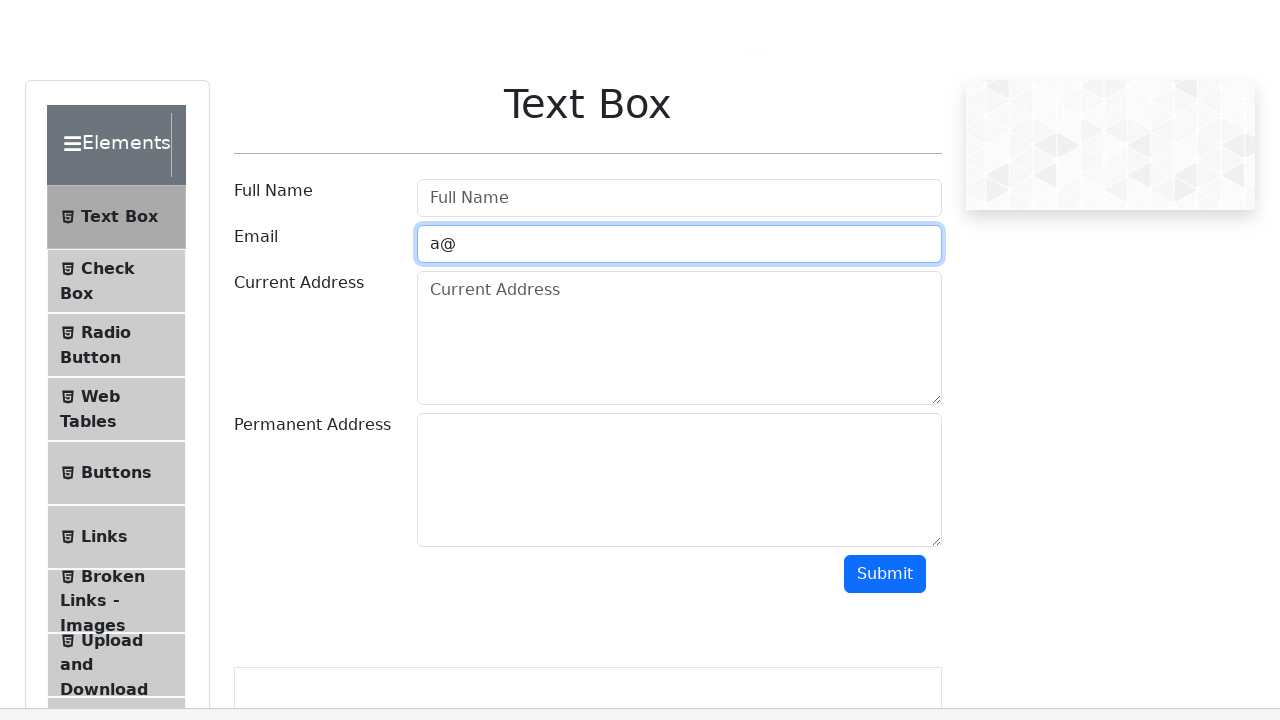

Clicked submit button at (885, 518) on #submit
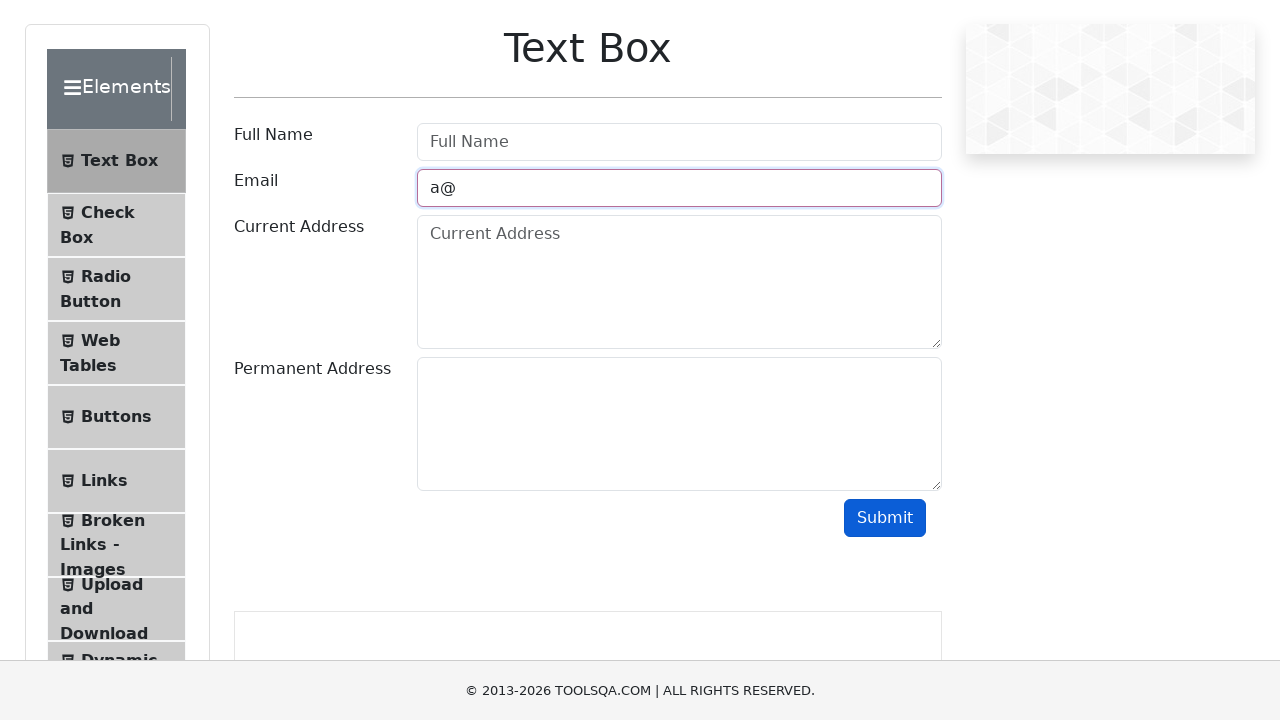

Verified error state applied to email field for invalid email: 'a@'
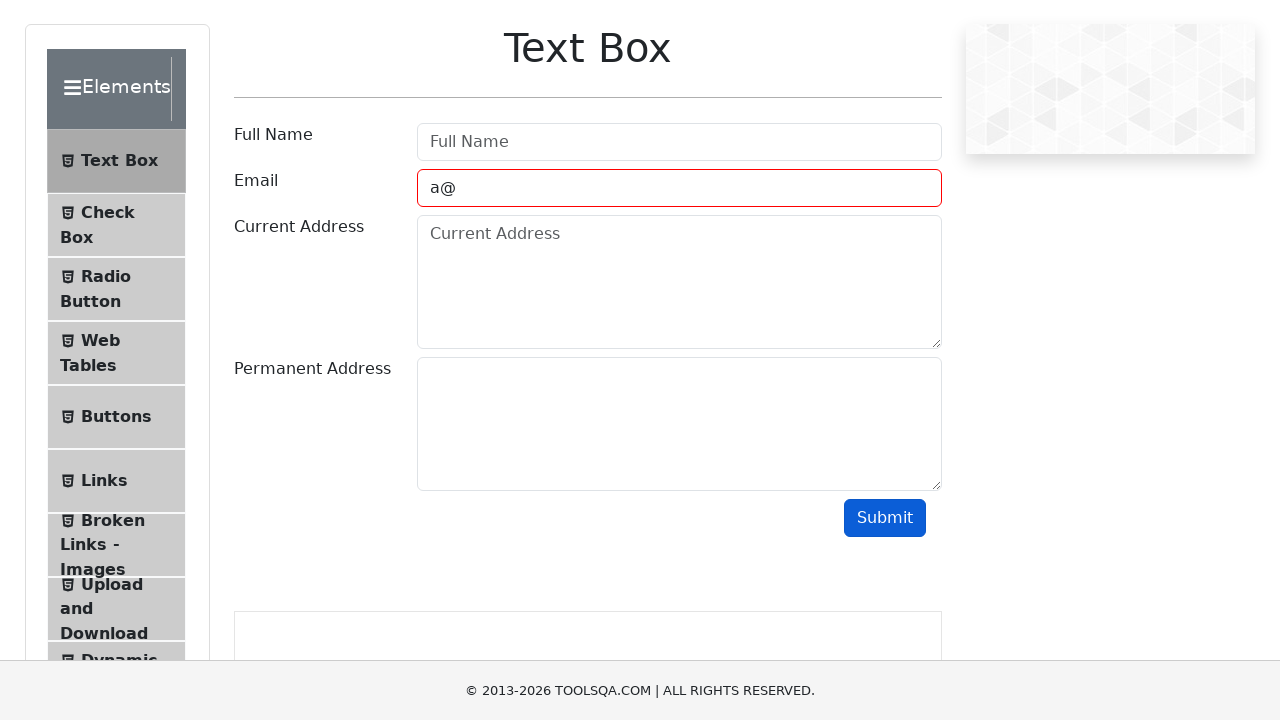

Navigated to text-box page
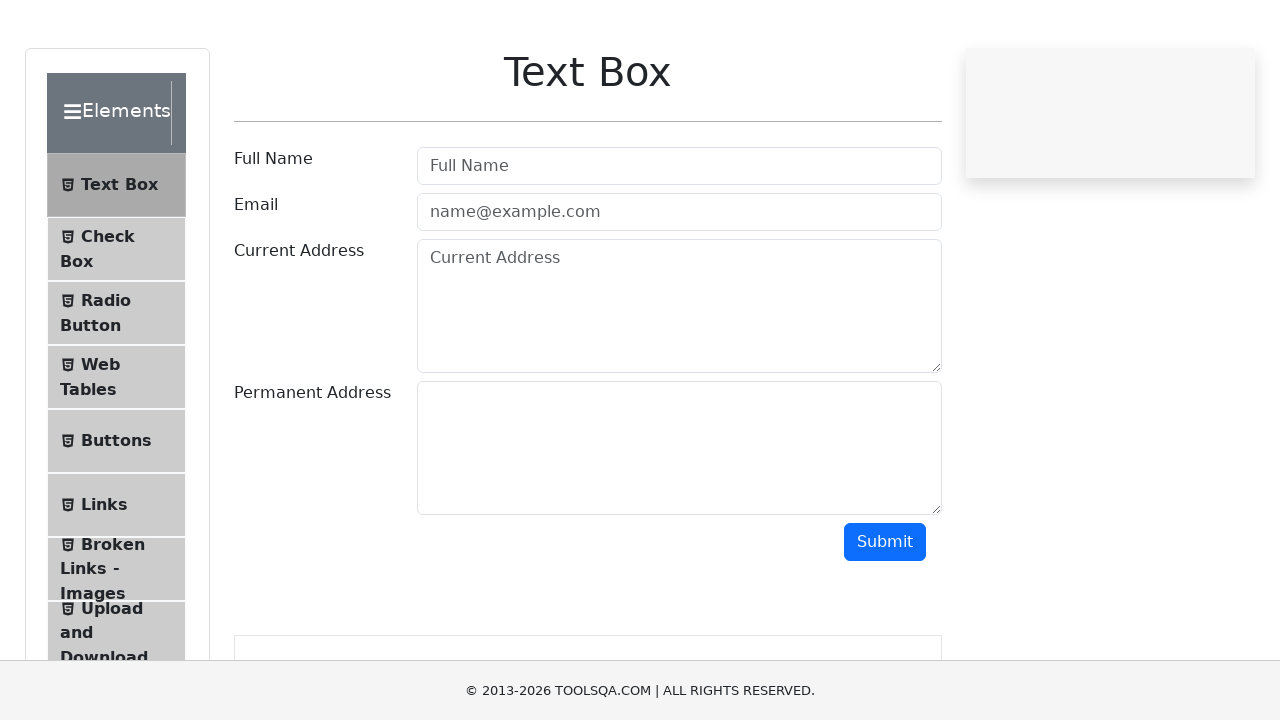

Filled email field with invalid format: 'a@mail' on #userEmail
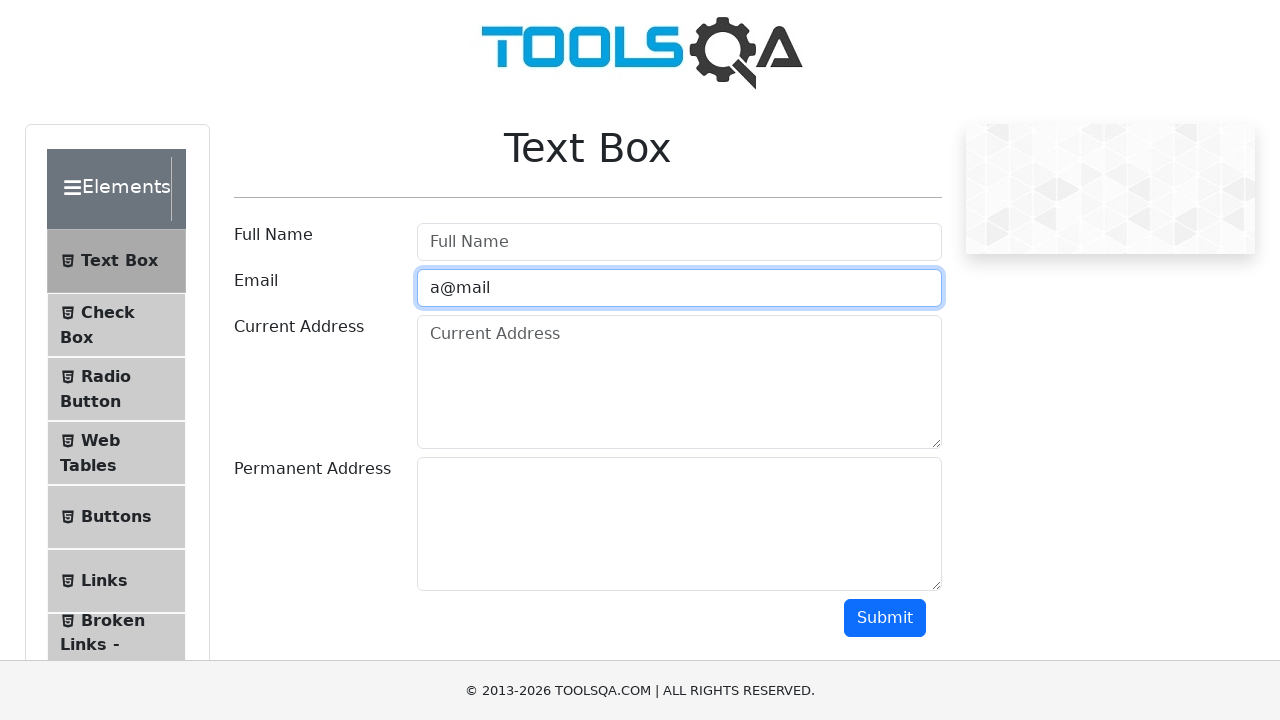

Scrolled down to make submit button visible
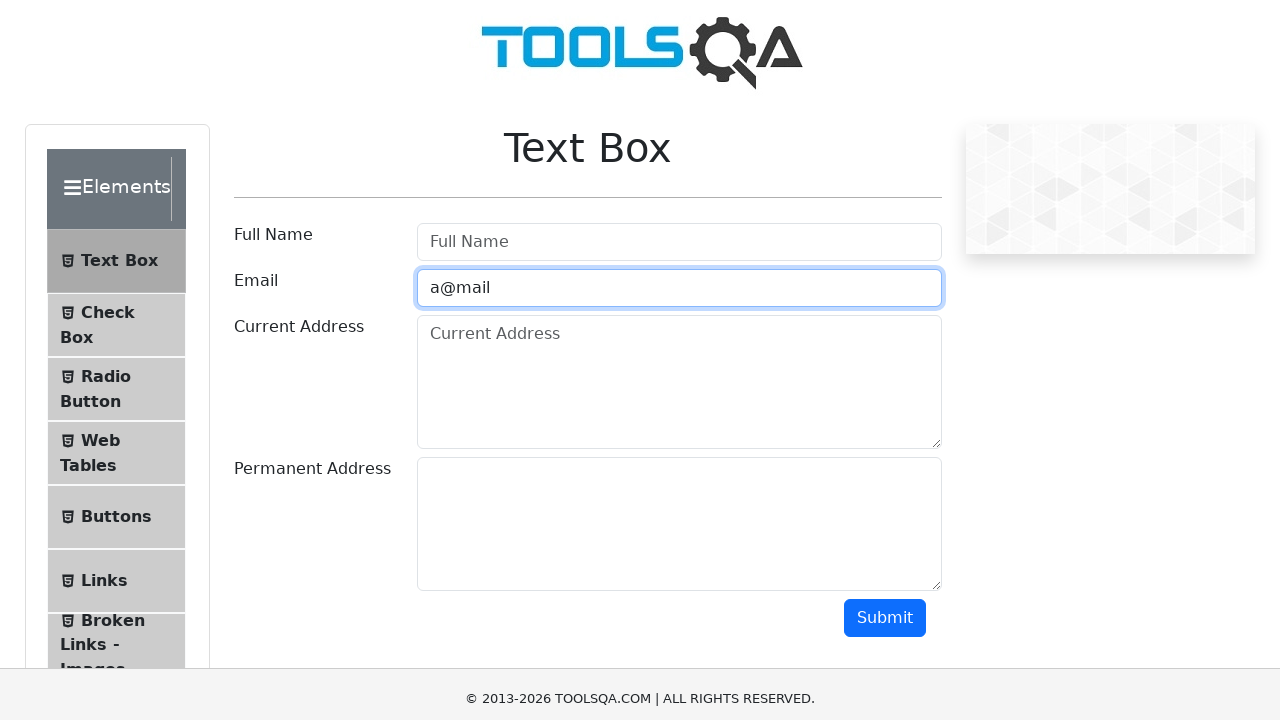

Clicked submit button at (885, 518) on #submit
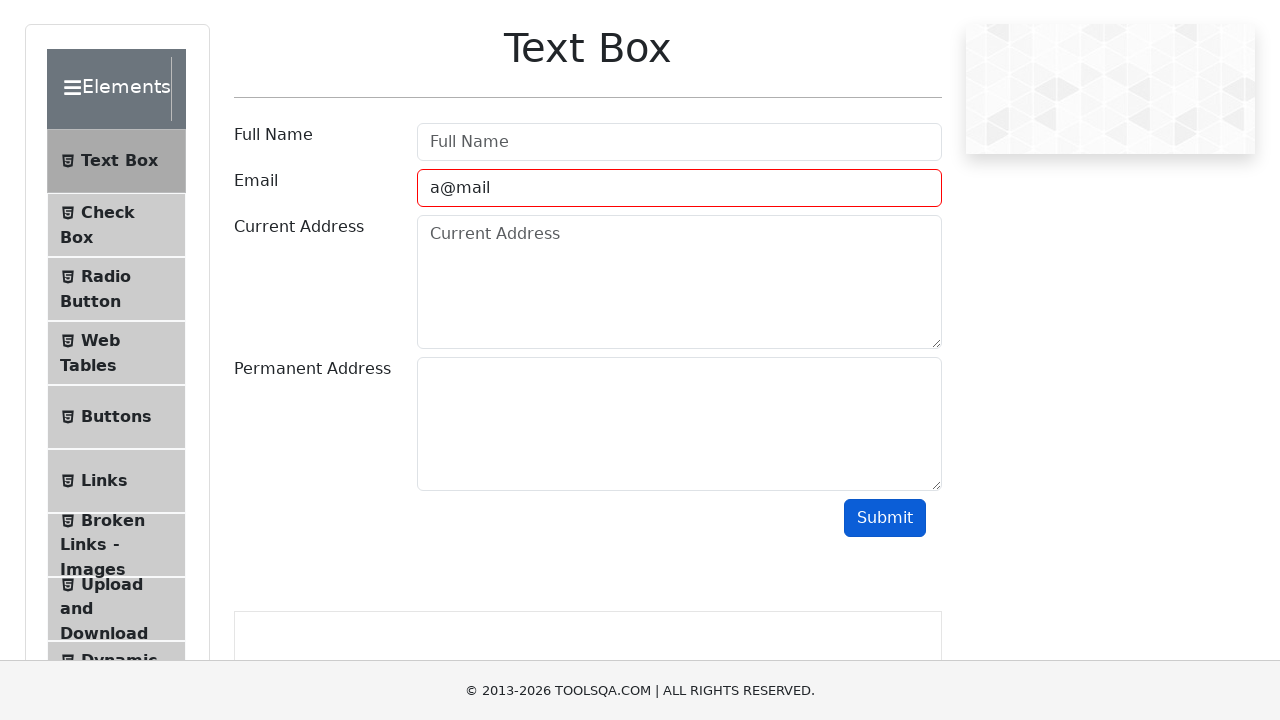

Verified error state applied to email field for invalid email: 'a@mail'
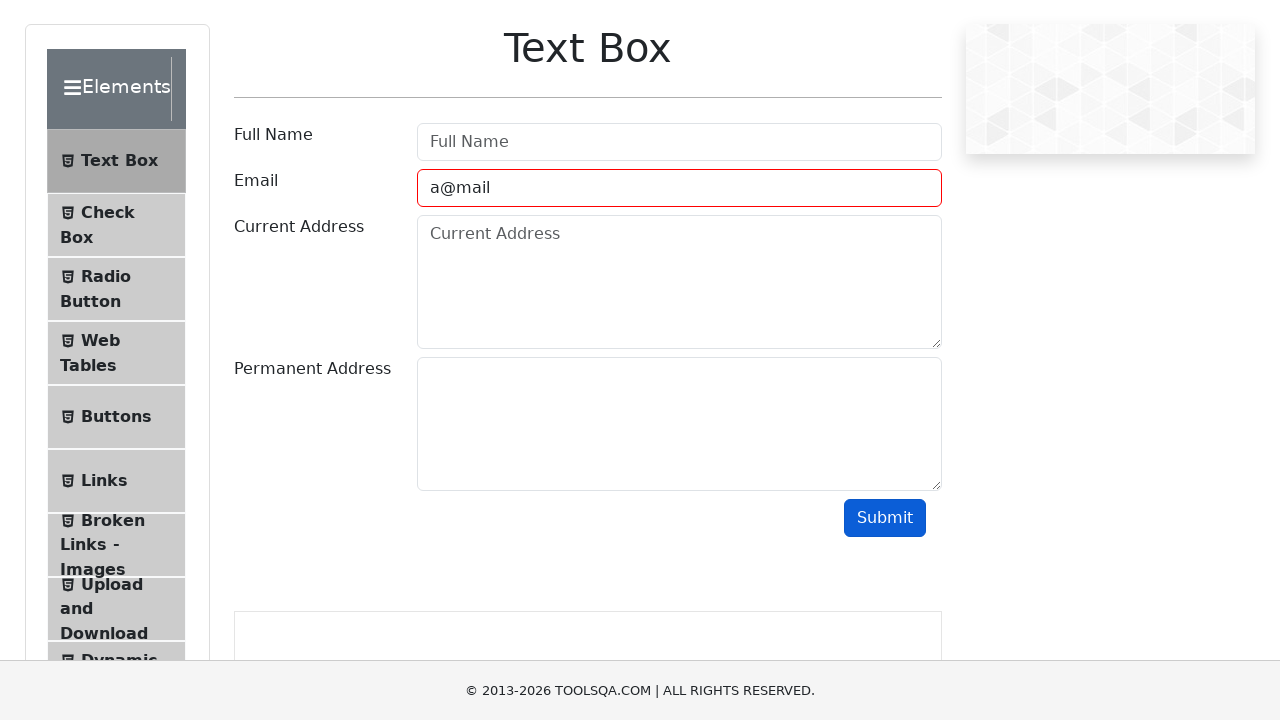

Navigated to text-box page
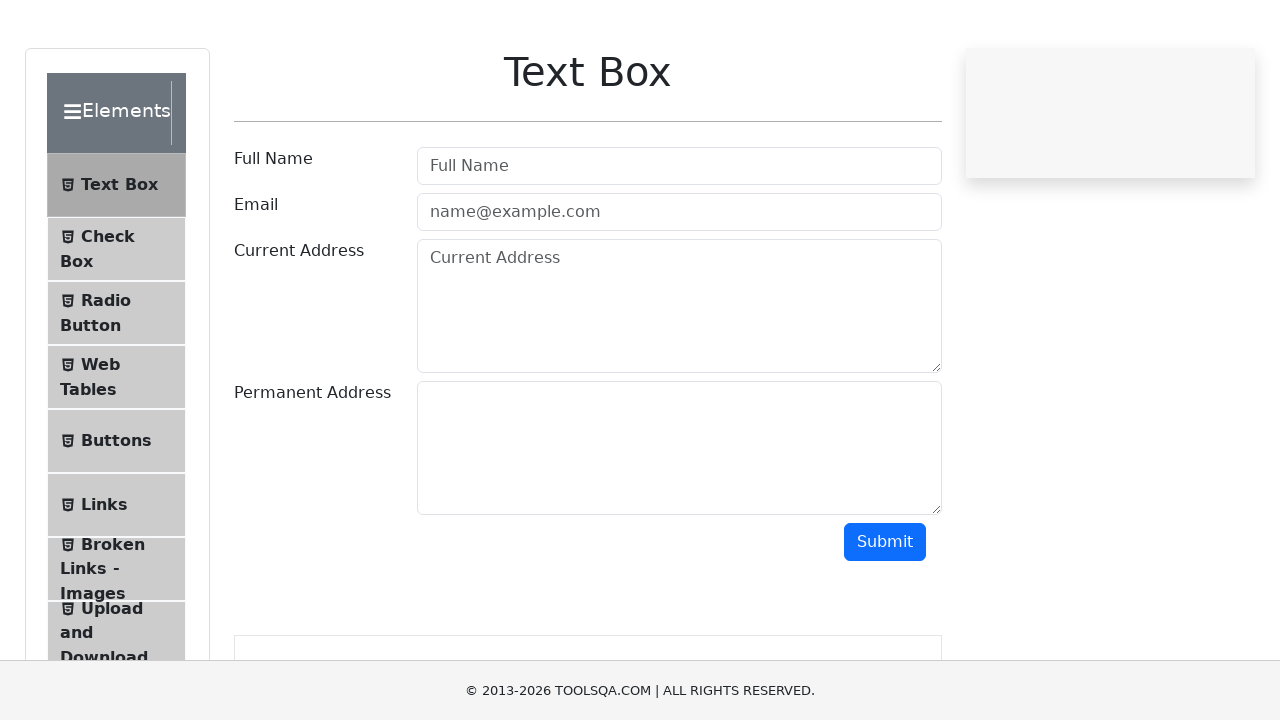

Filled email field with invalid format: 'amail.ru' on #userEmail
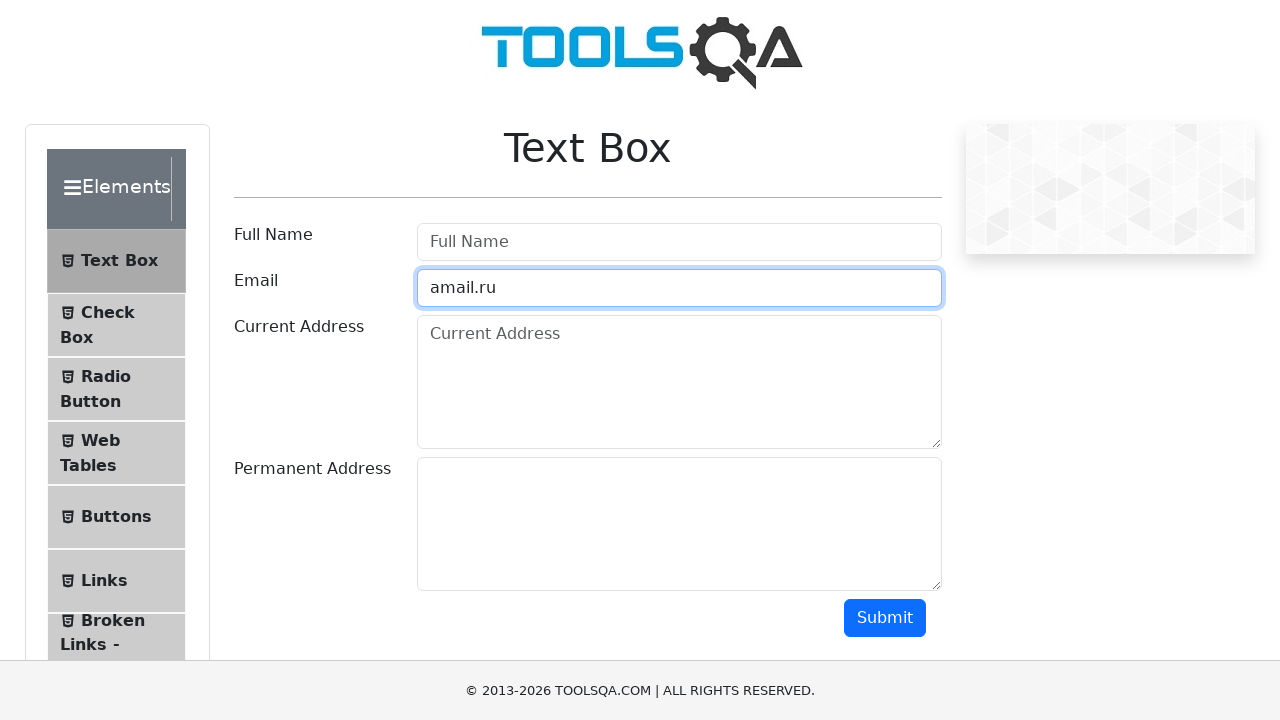

Scrolled down to make submit button visible
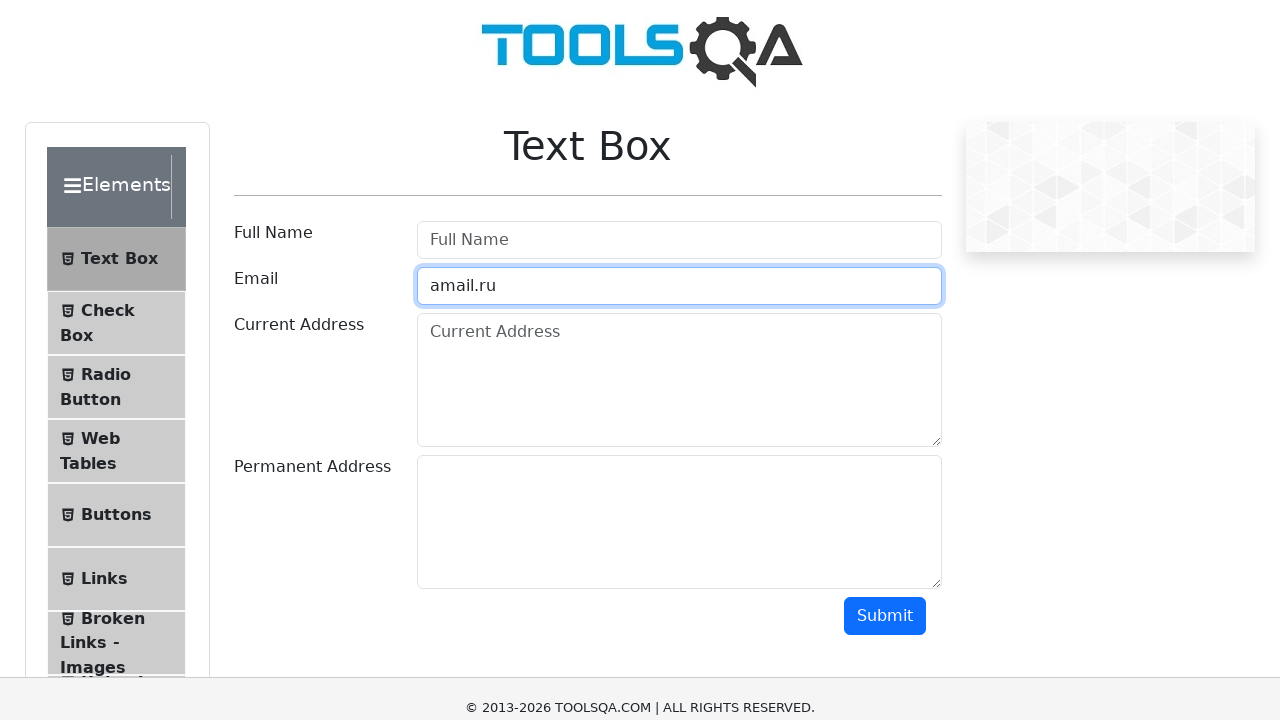

Clicked submit button at (885, 518) on #submit
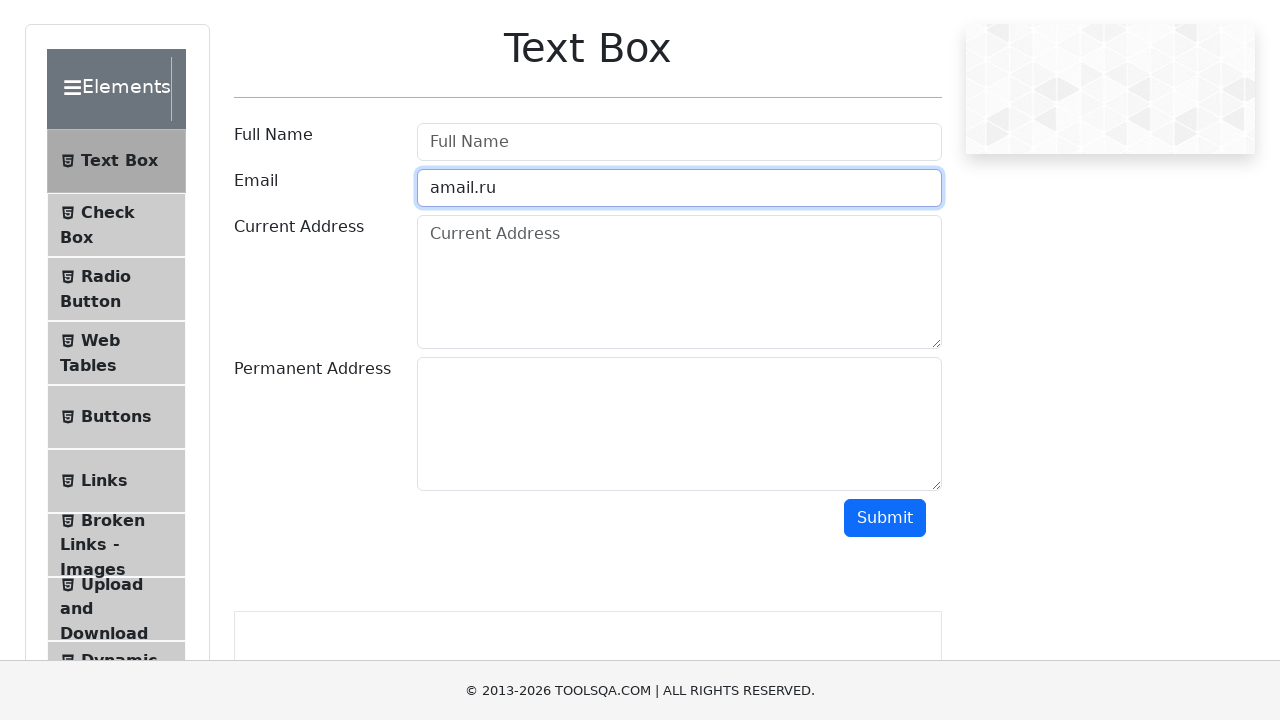

Verified error state applied to email field for invalid email: 'amail.ru'
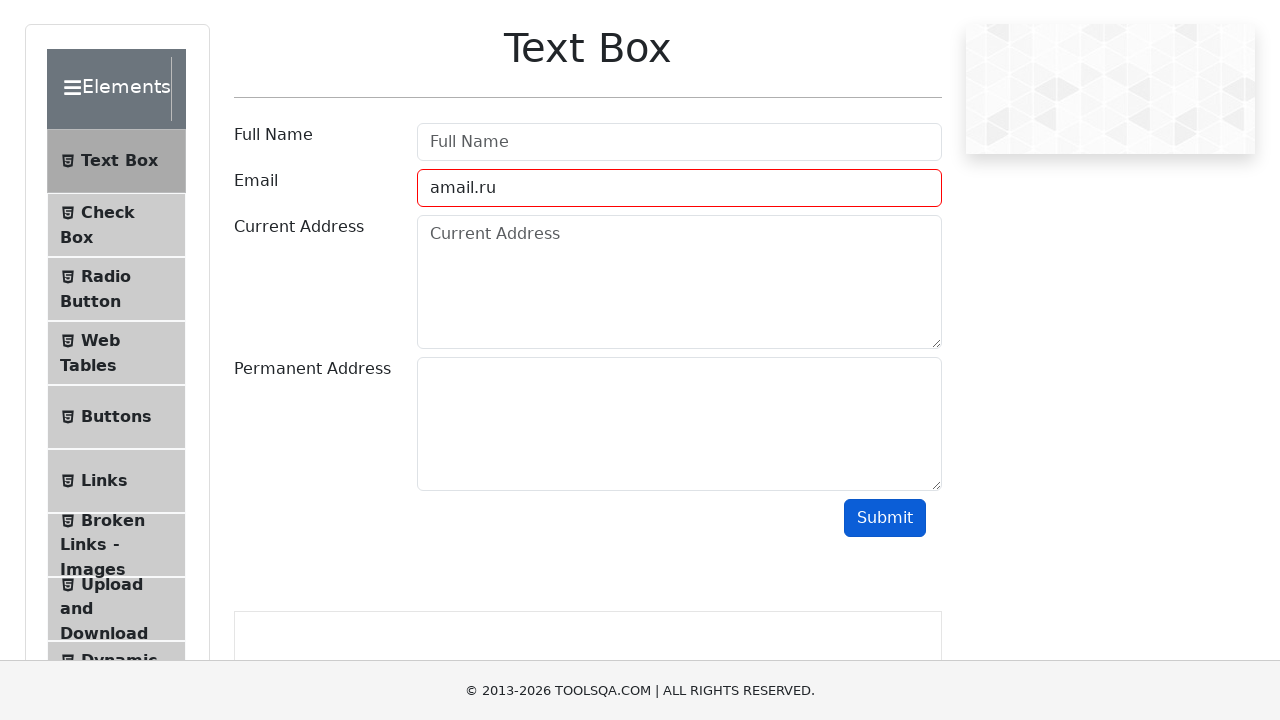

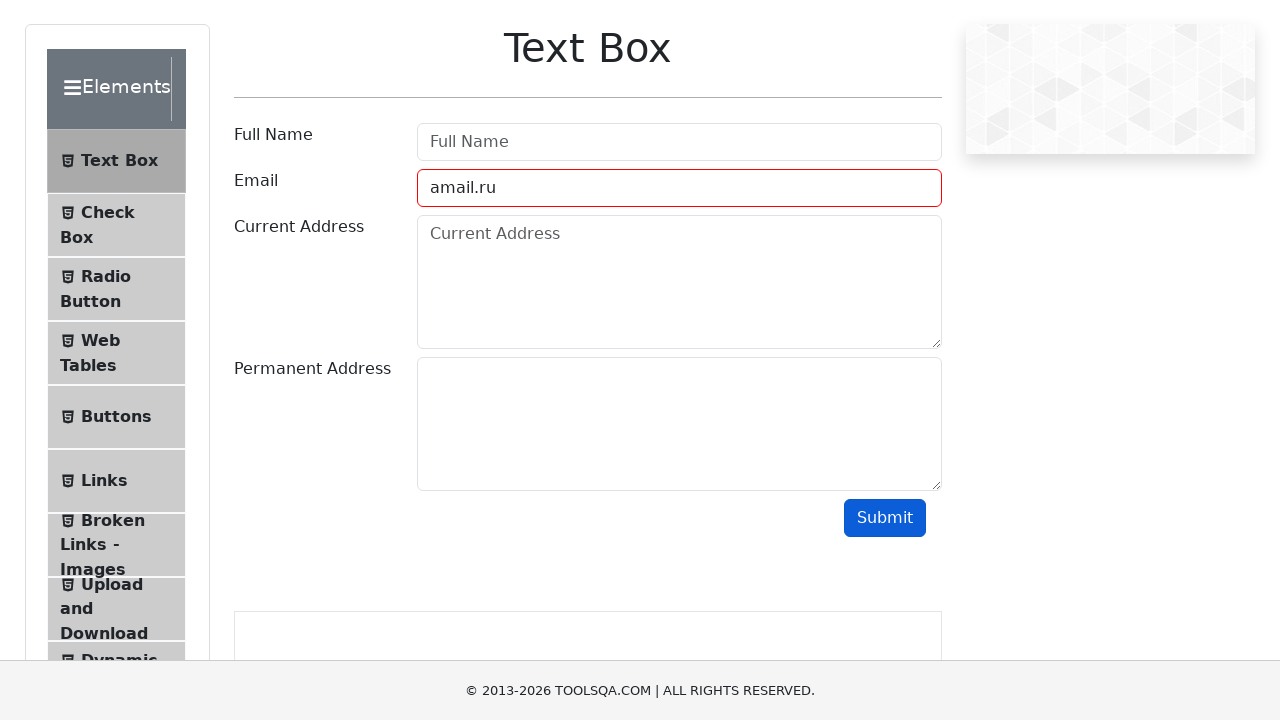